Navigates to a page with images and verifies that image elements are present on the page

Starting URL: https://practice.expandtesting.com/broken-images

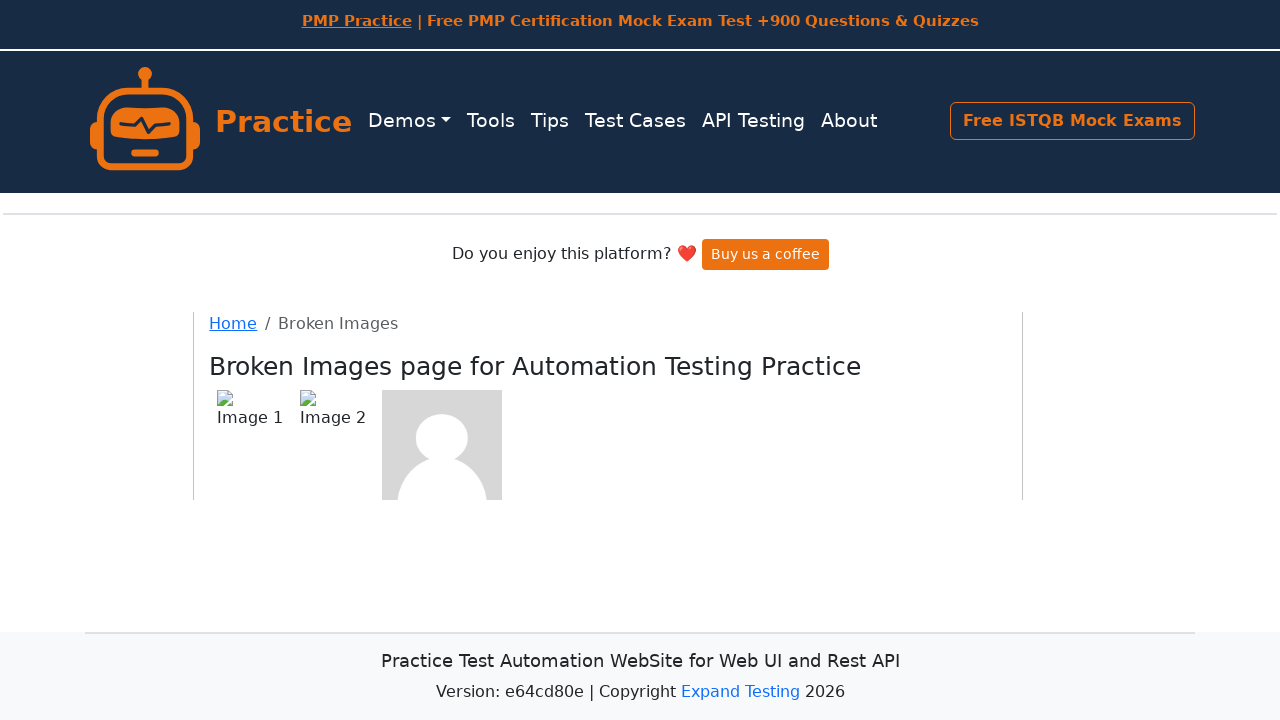

Navigated to broken images practice page
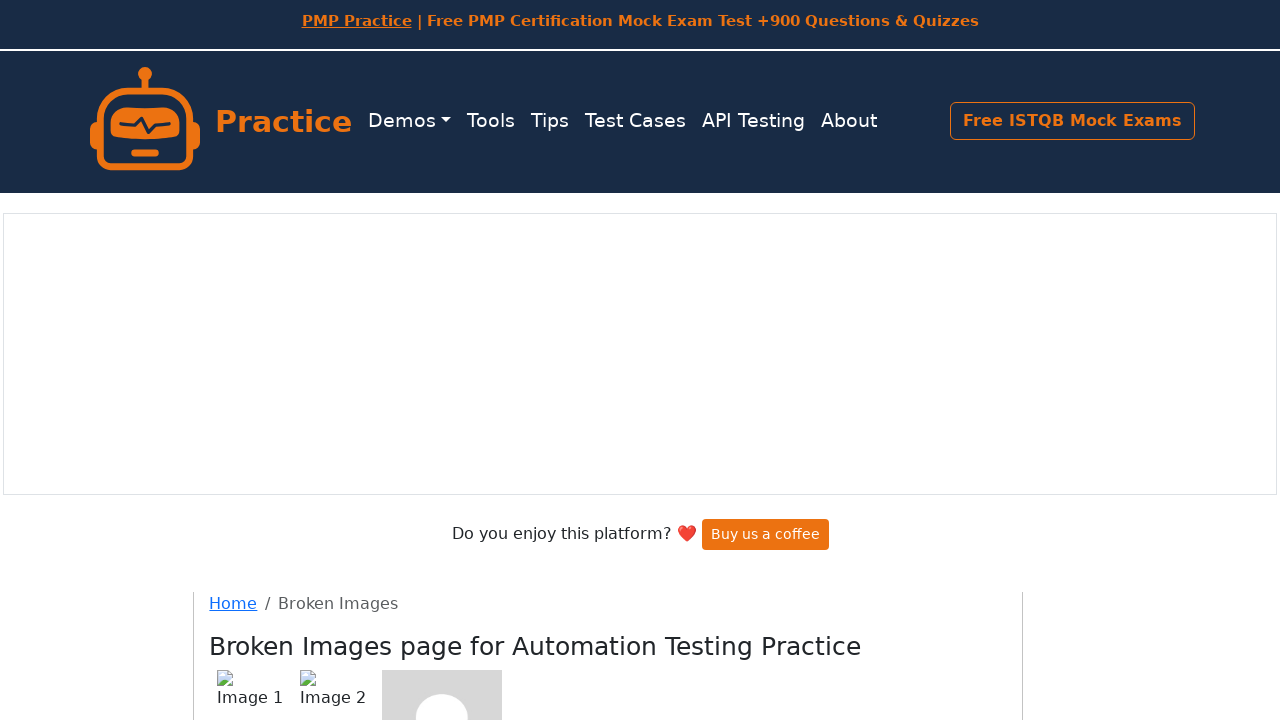

Image elements loaded on the page
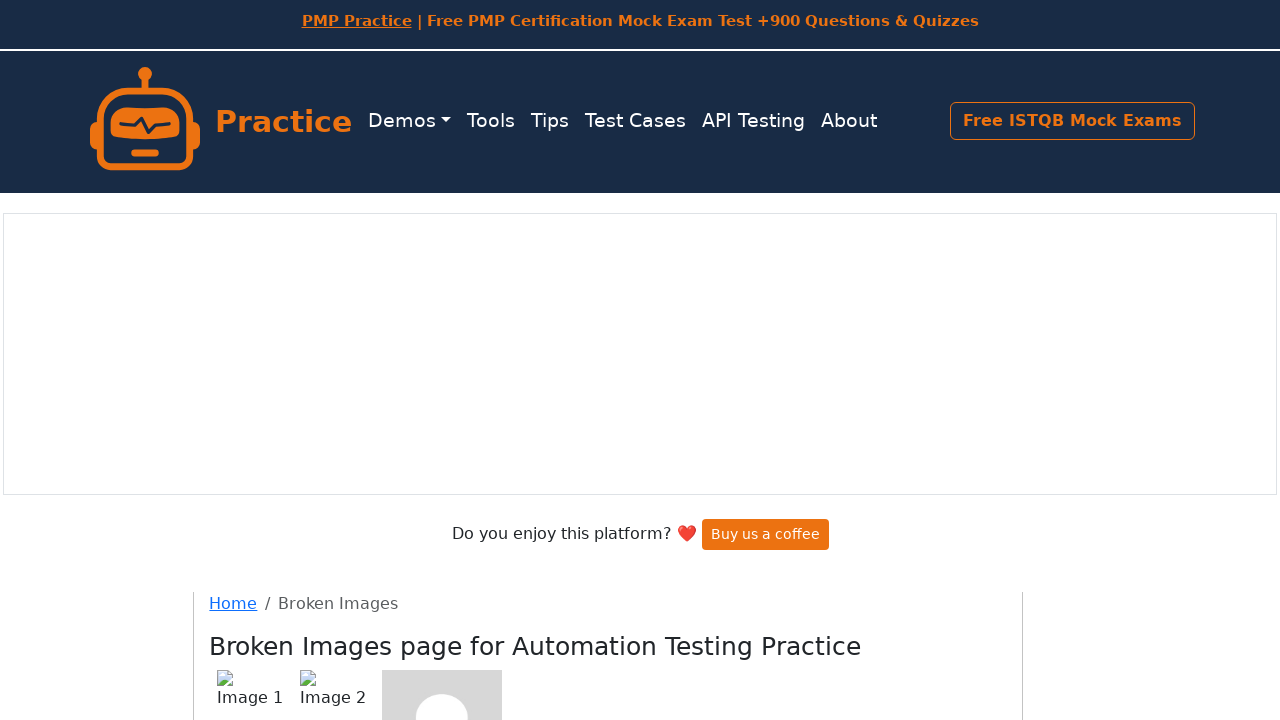

Located all image elements on the page (4 images found)
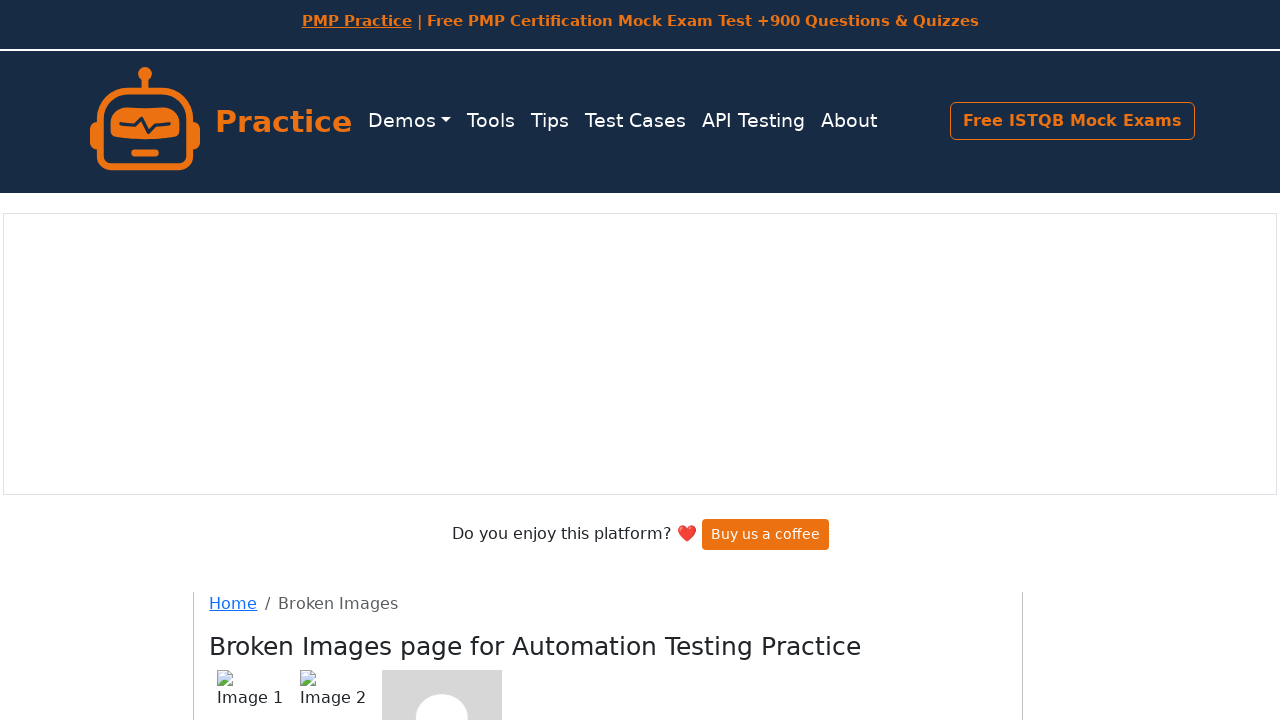

Verified that image elements are present on the page
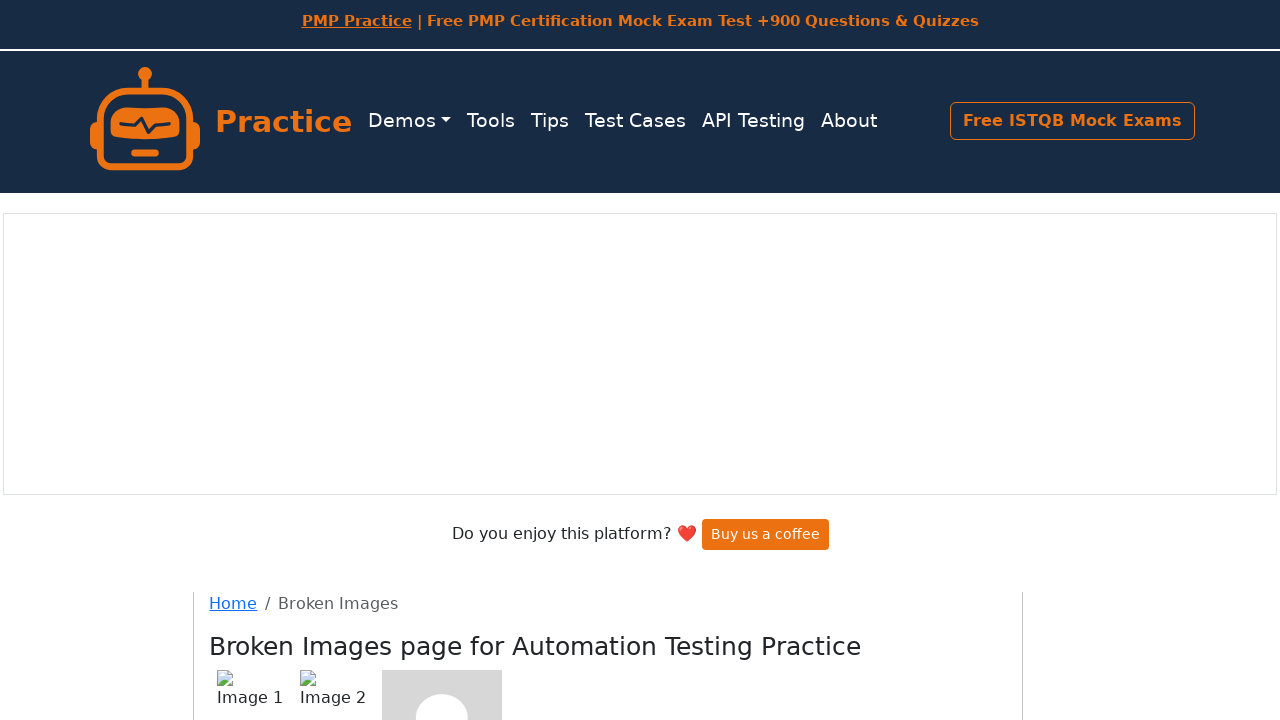

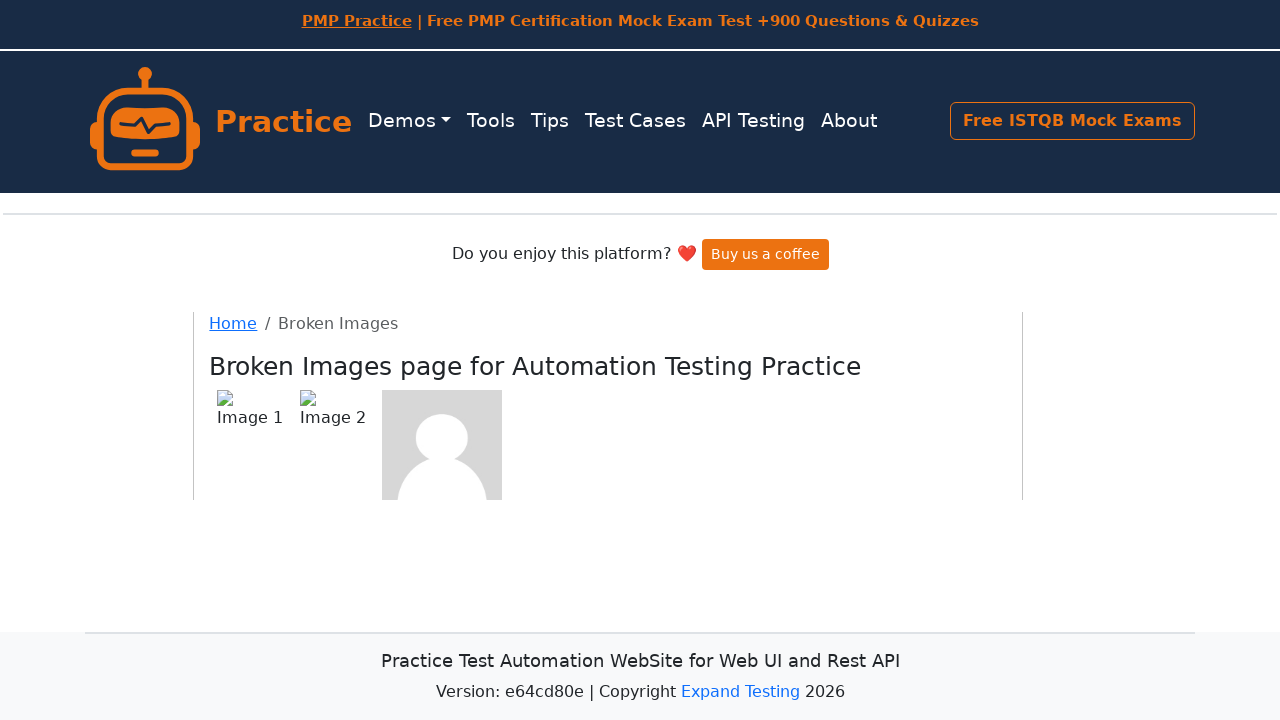